Tests various element interaction methods on a demo page including filling input fields and clicking links

Starting URL: https://testeroprogramowania.github.io/selenium/basics.html

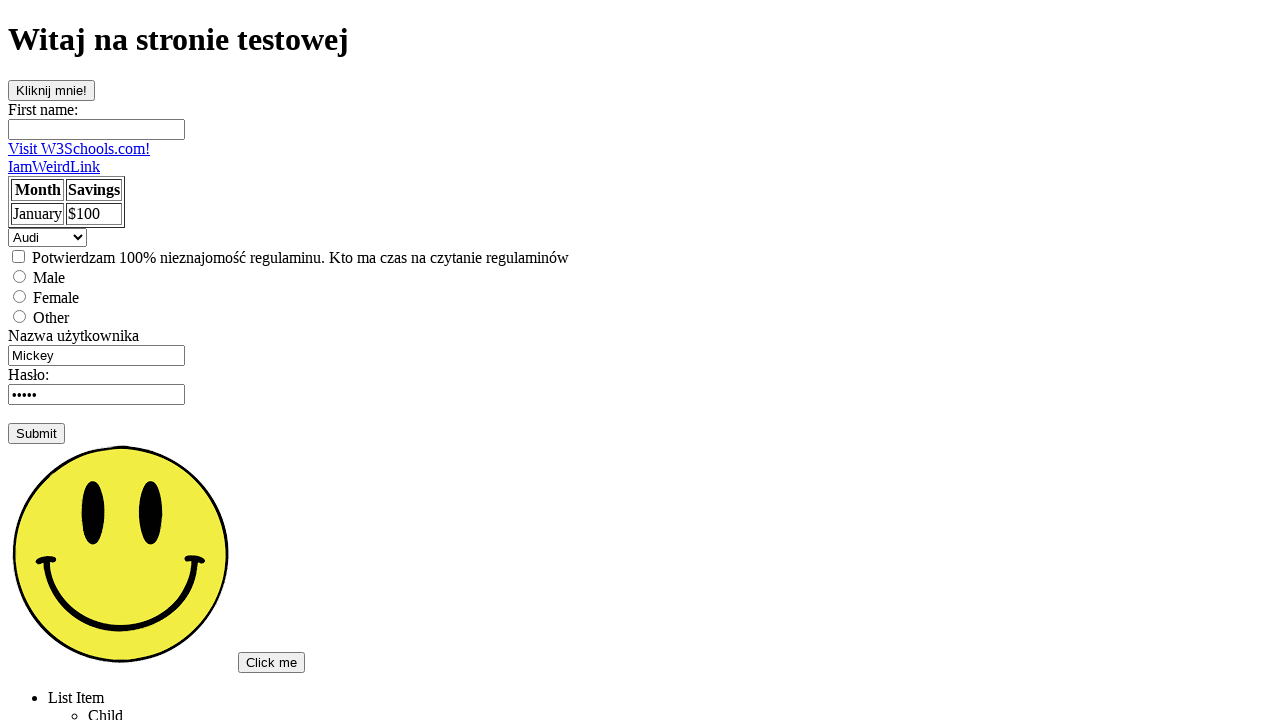

Clicked on first name input field at (96, 129) on input[name='fname']
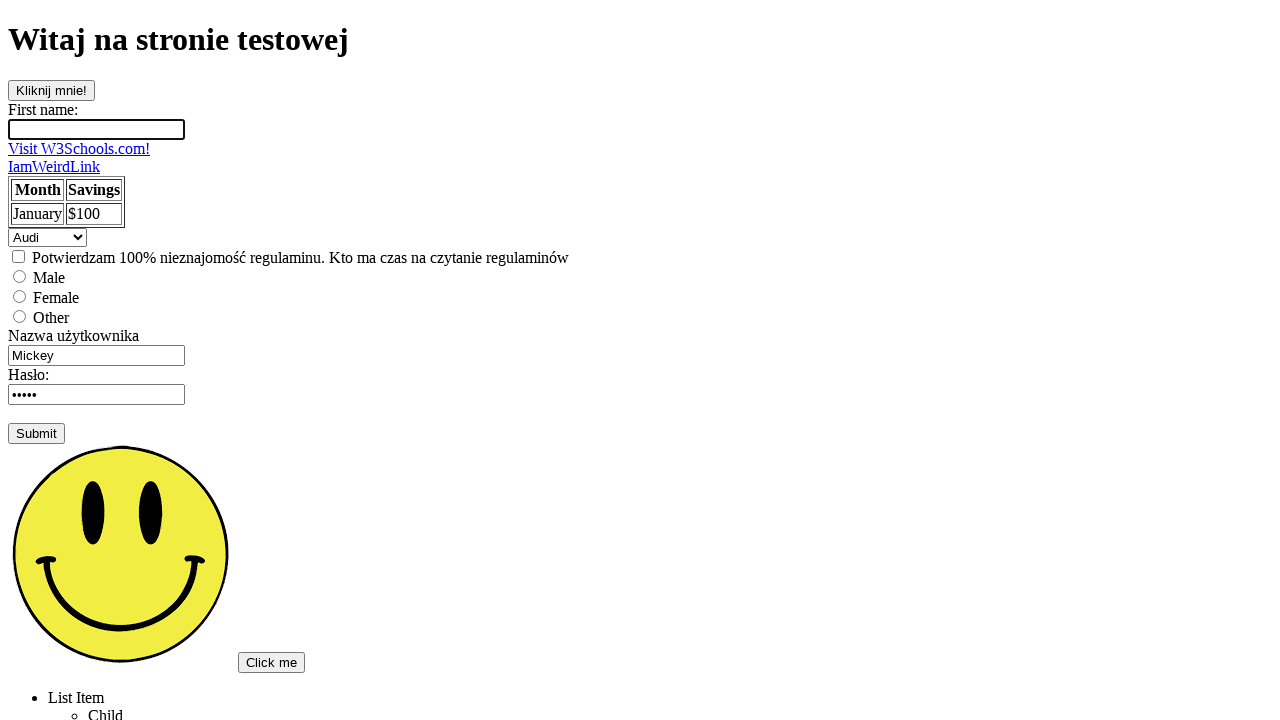

Filled first name input field with 'send' on input[name='fname']
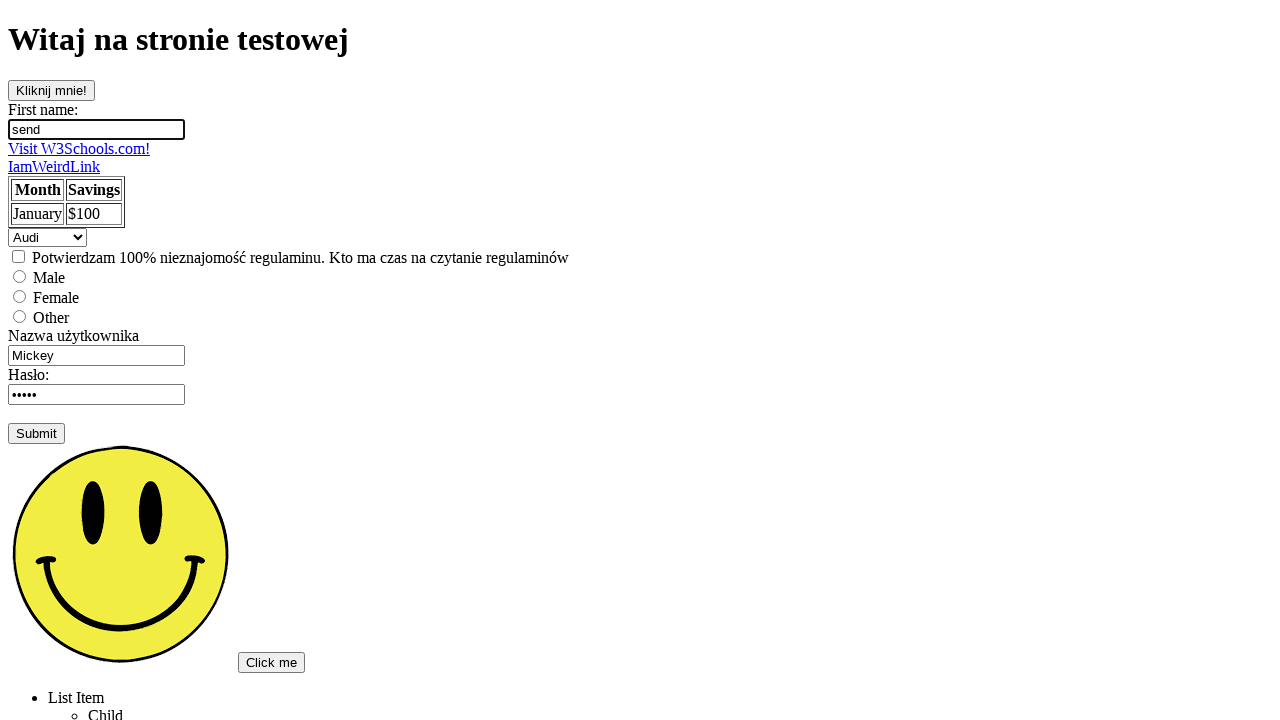

Filled first input element with 'hello' on input >> nth=0
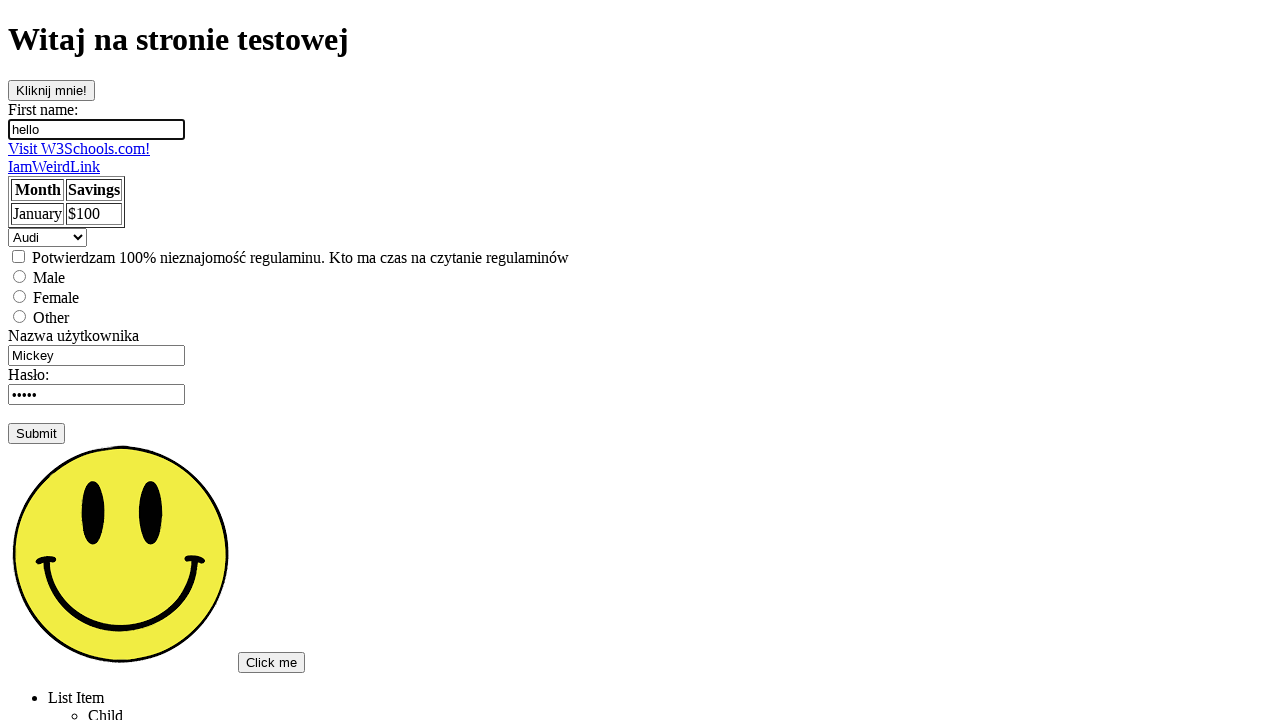

Clicked on 'Visit' link at (79, 148) on text=Visit
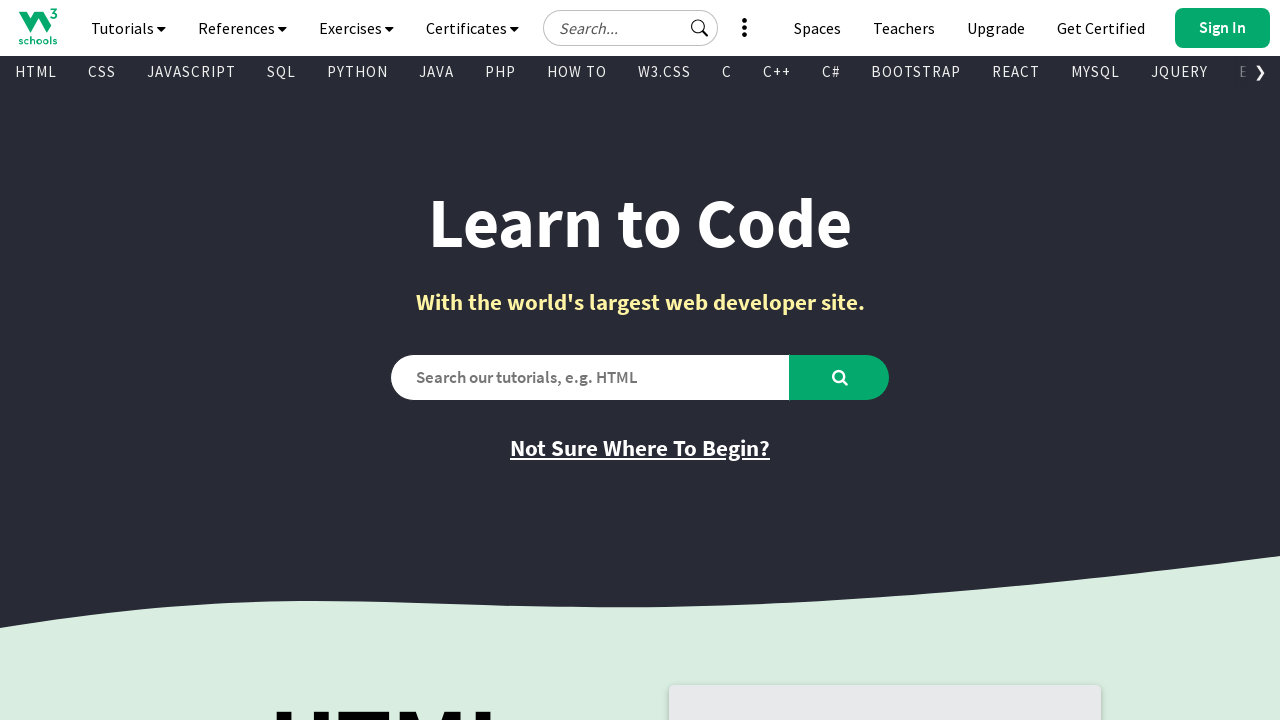

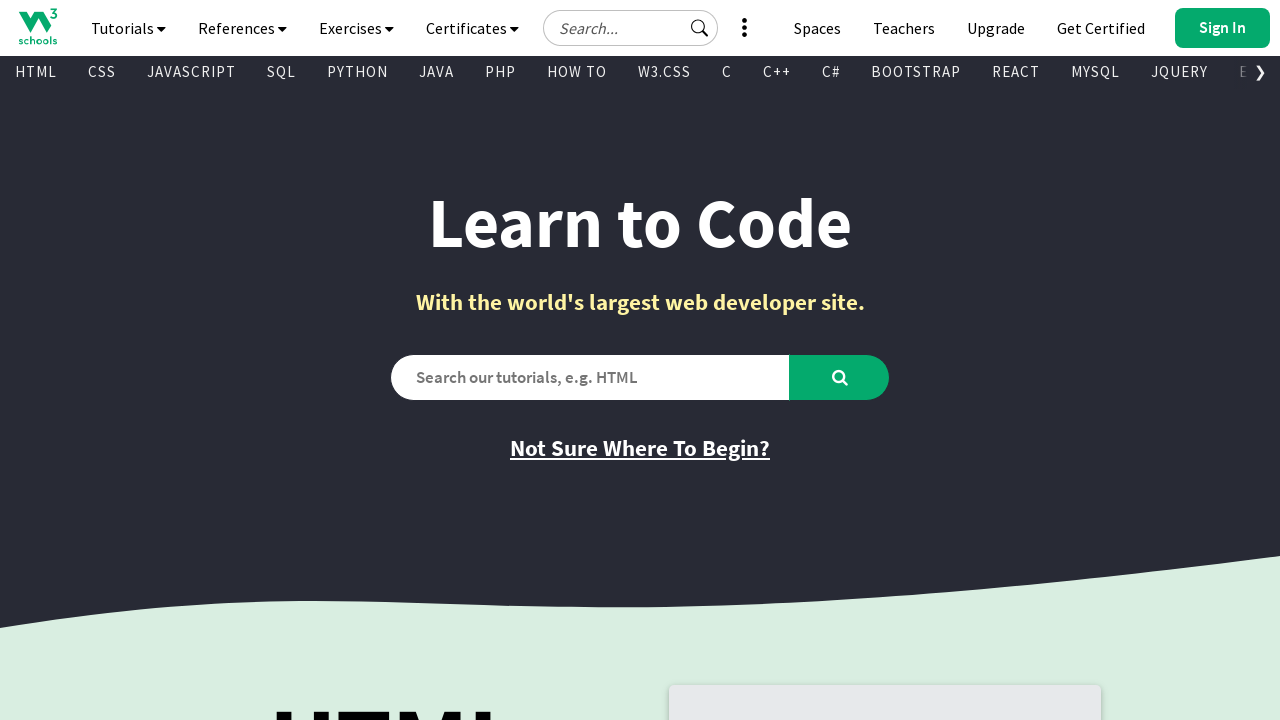